Tests Checkboxes page by navigating and verifying checkbox selection state

Starting URL: https://the-internet.herokuapp.com

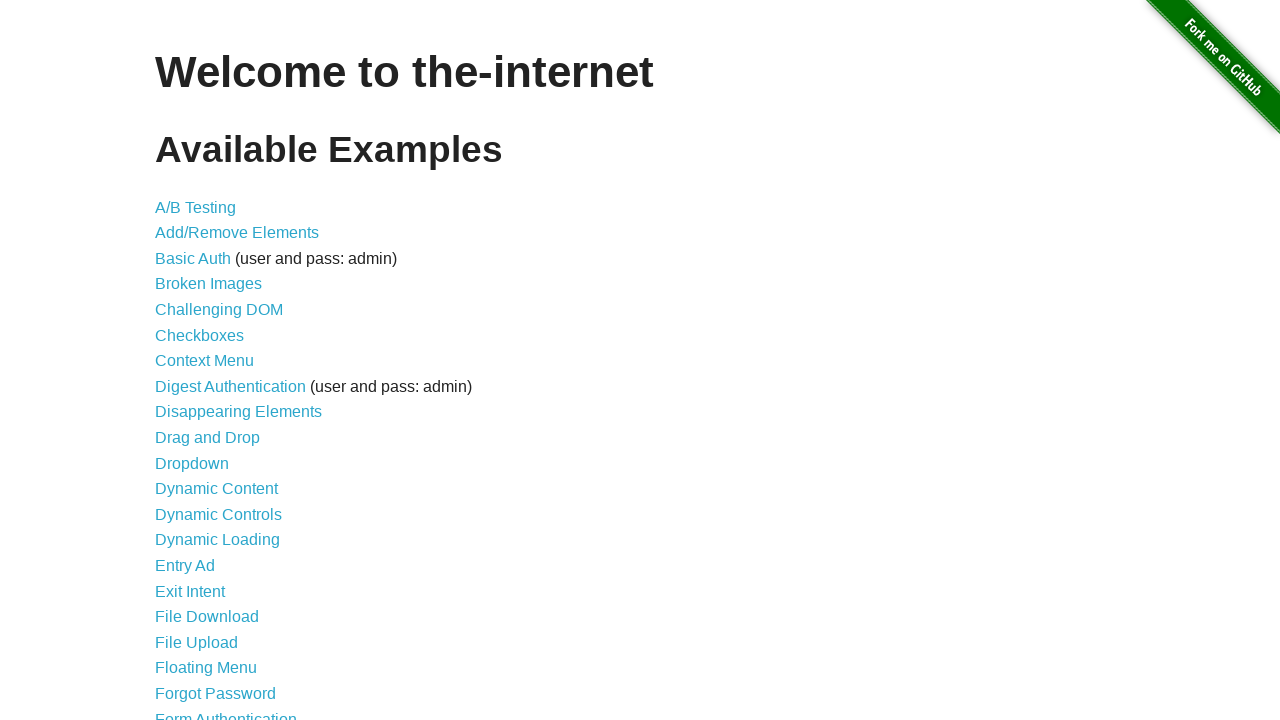

Clicked on Checkboxes link at (200, 335) on a:text('Checkboxes')
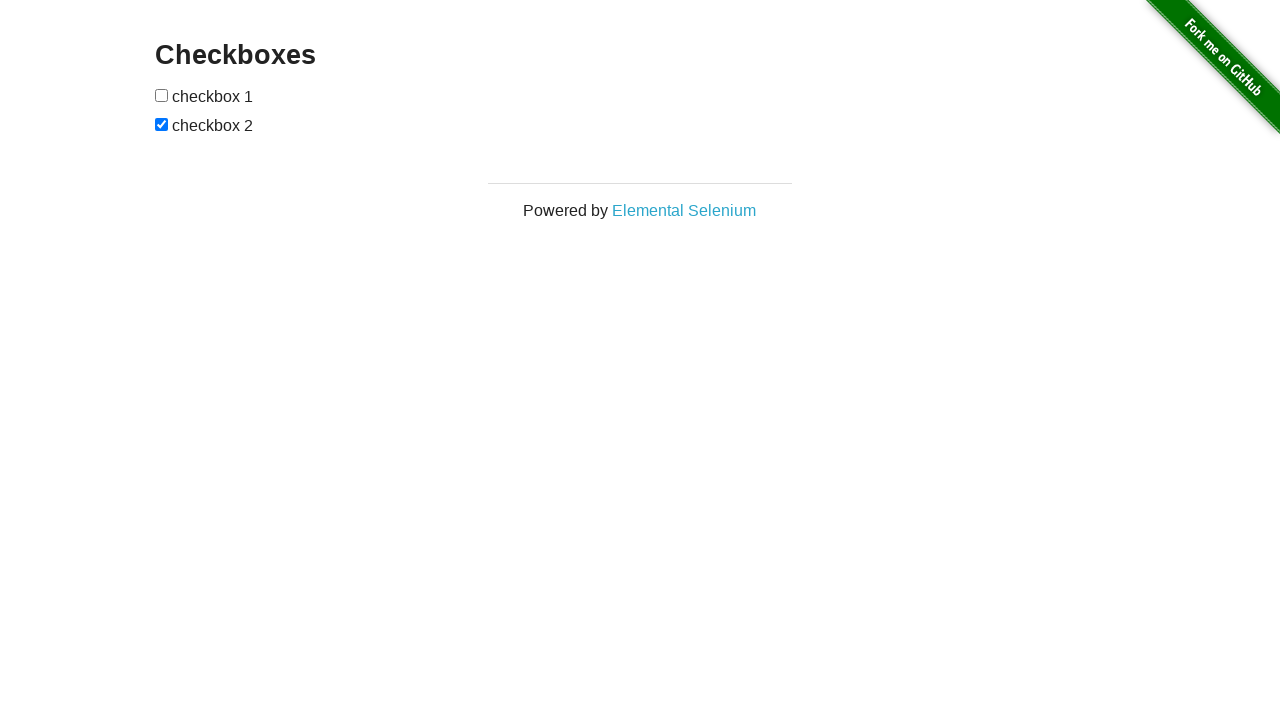

Navigated to Checkboxes page
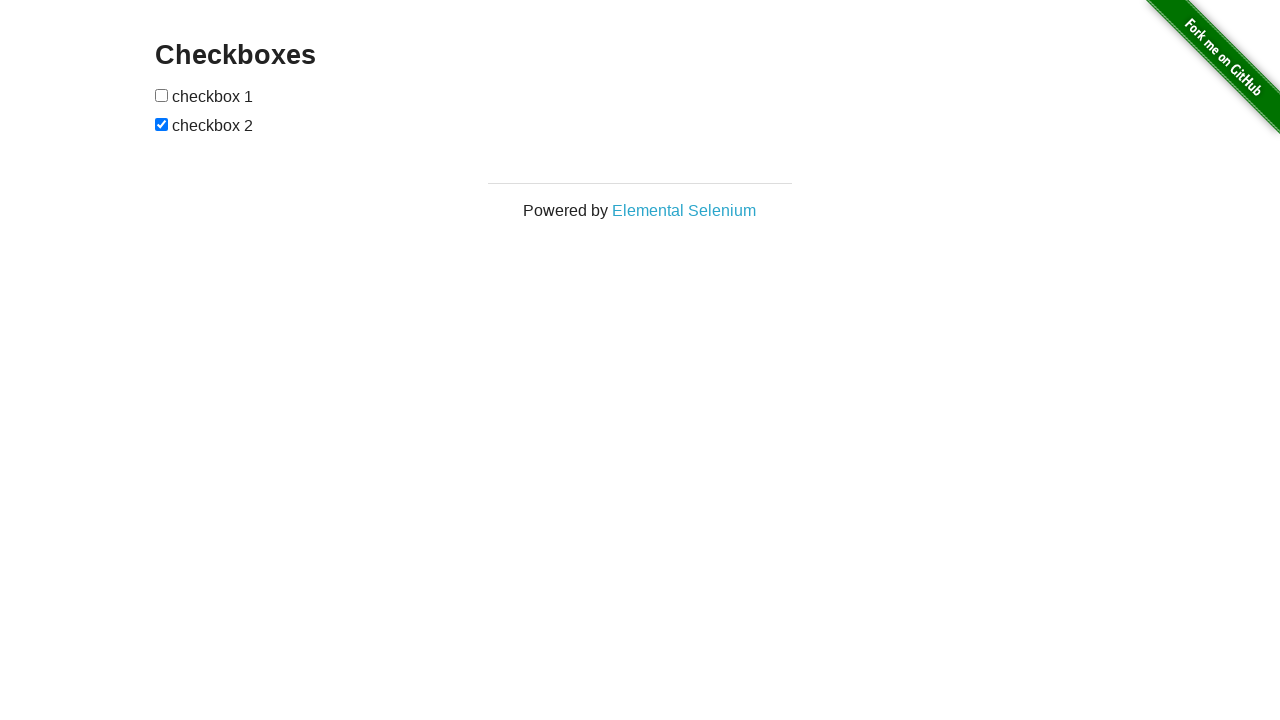

Checkboxes loaded and are present on the page
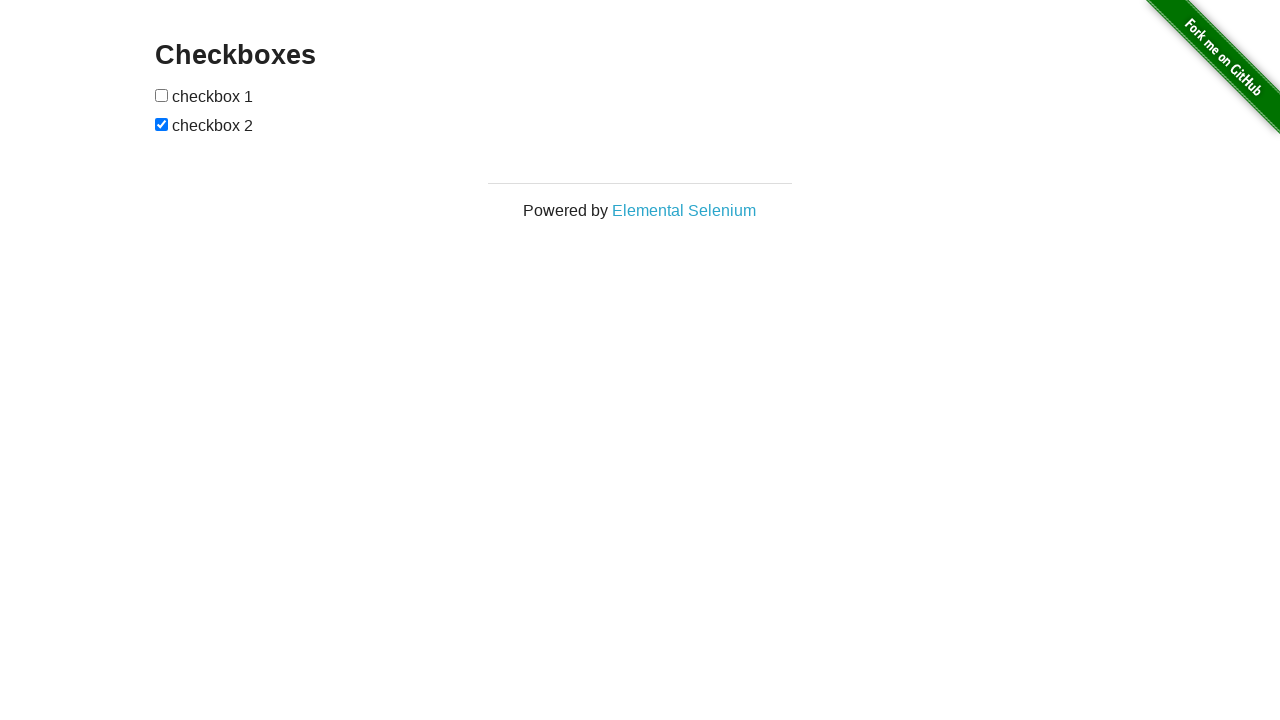

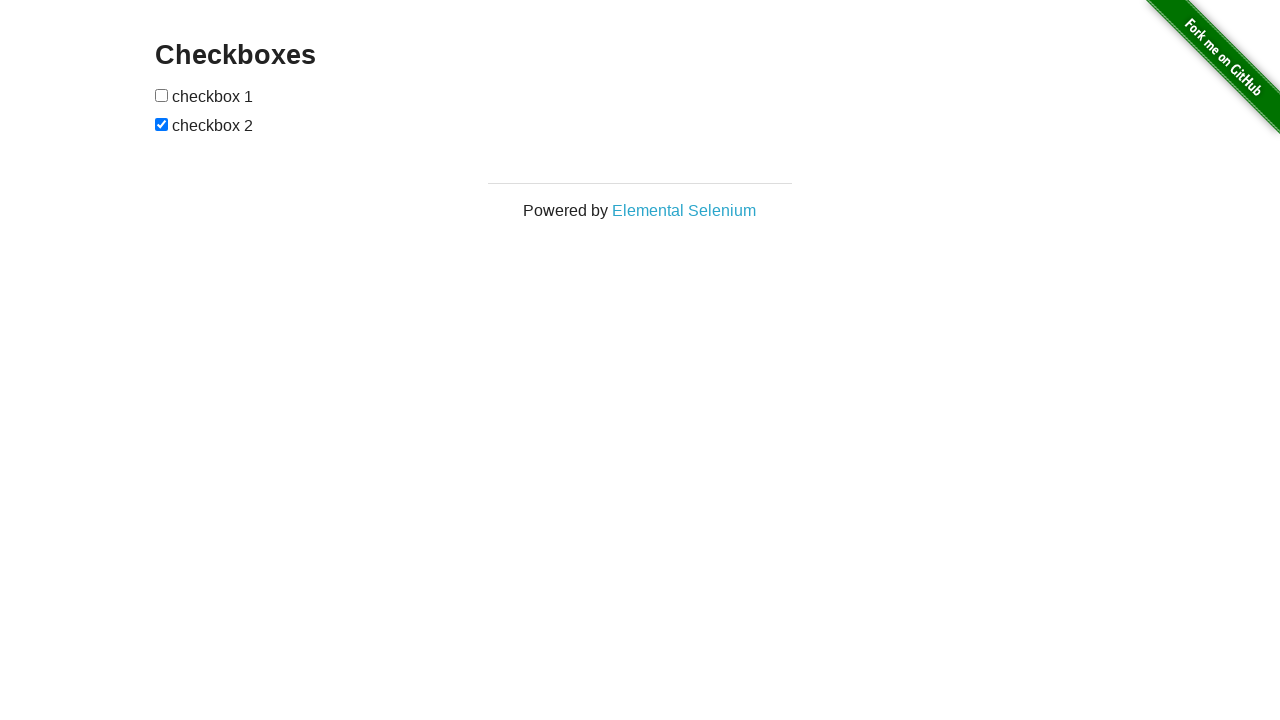